Interacts with radio buttons and dropdown menu to select cheese option

Starting URL: https://dgotlieb.github.io/Controllers/

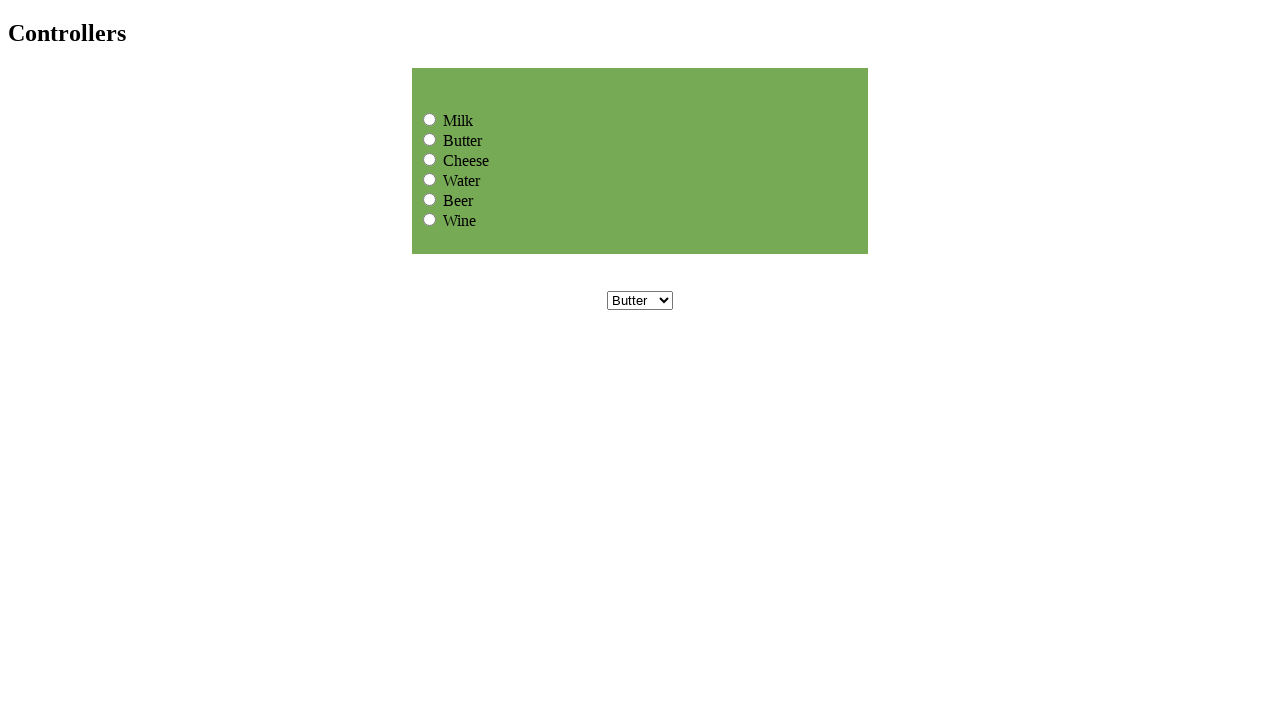

Clicked radio button to select 'Cheese' option at (430, 159) on input[name='group1'][value='Cheese']
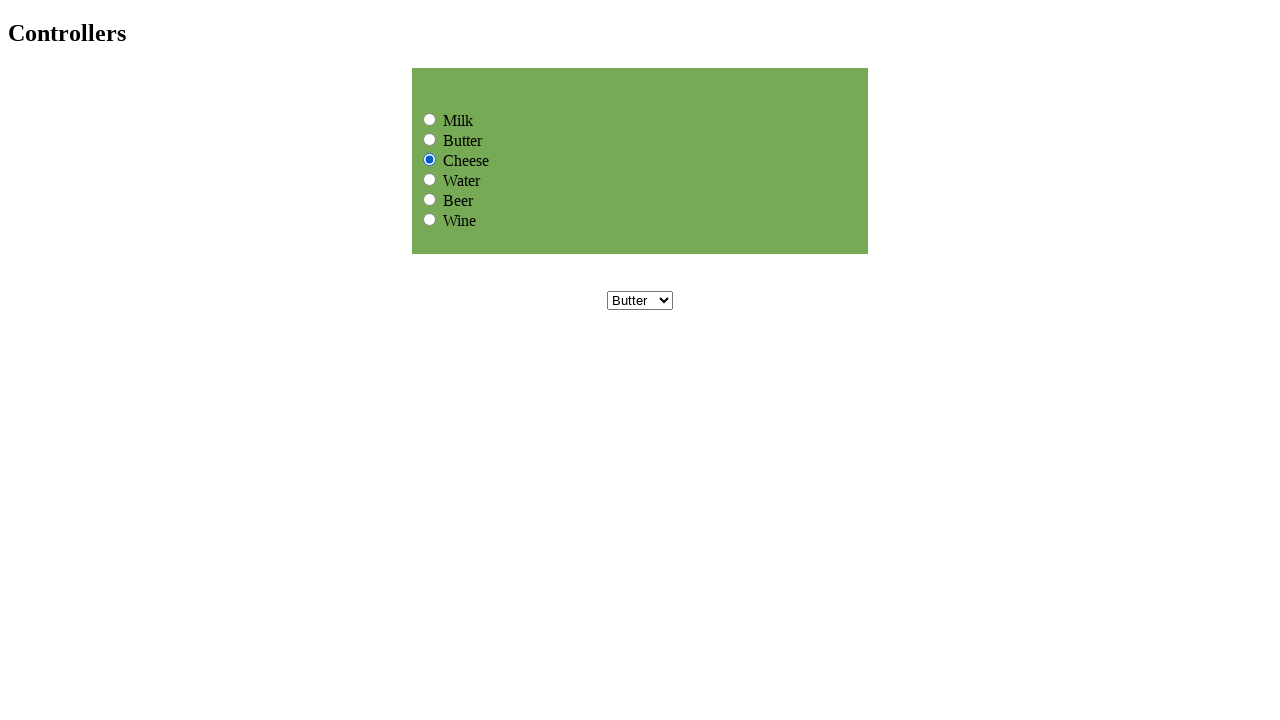

Selected 'Cheese' from dropdown menu on select[name='dropdownmenu']
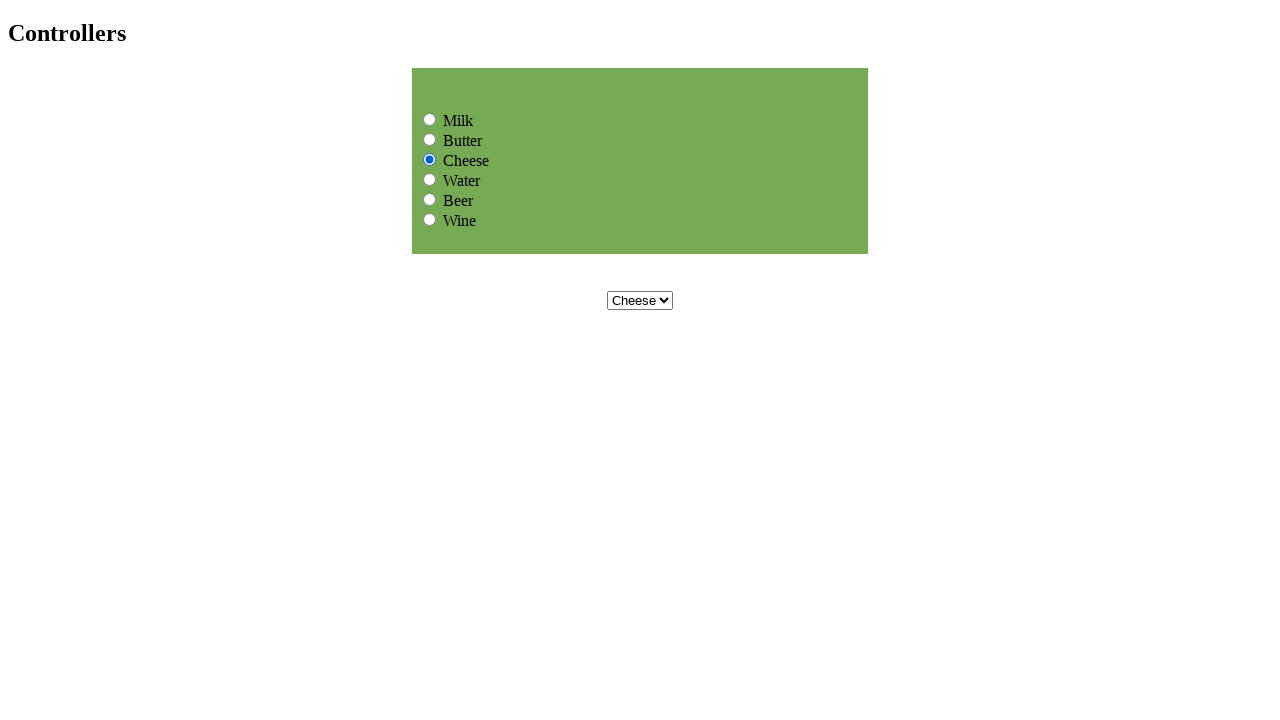

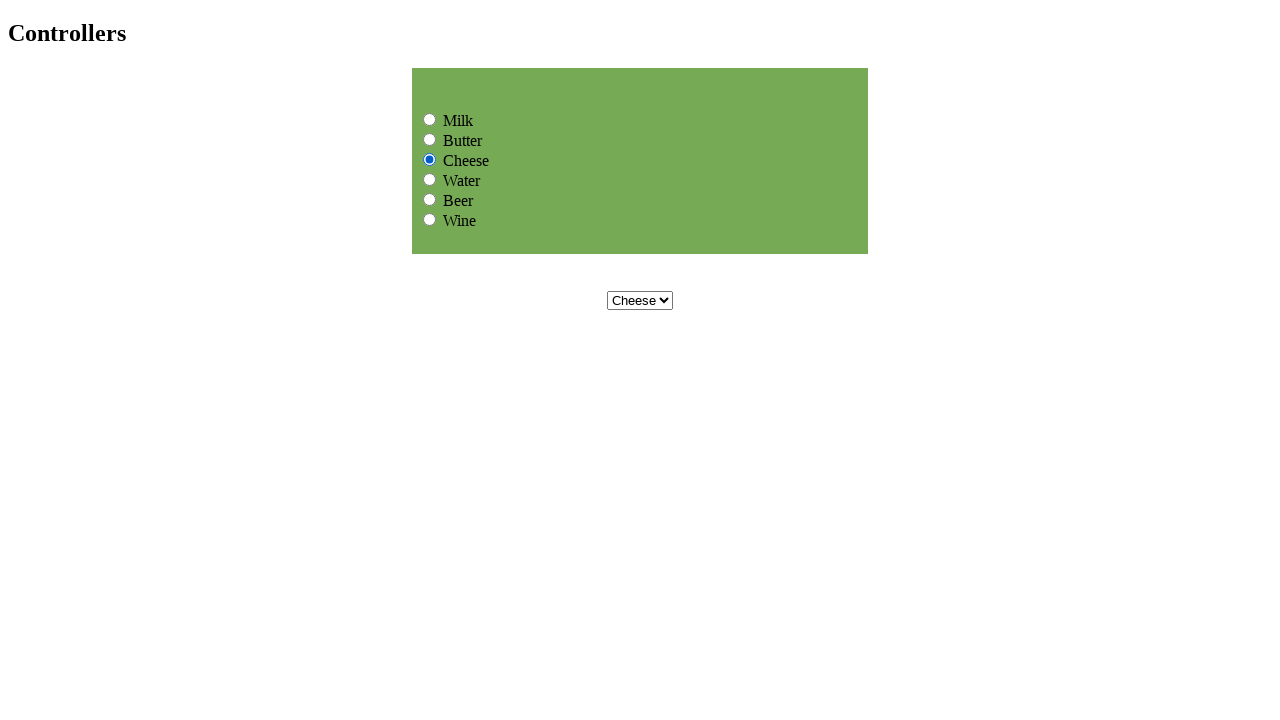